Opens the side category drawer by clicking the menu icon

Starting URL: https://www.wittyfeed.tv

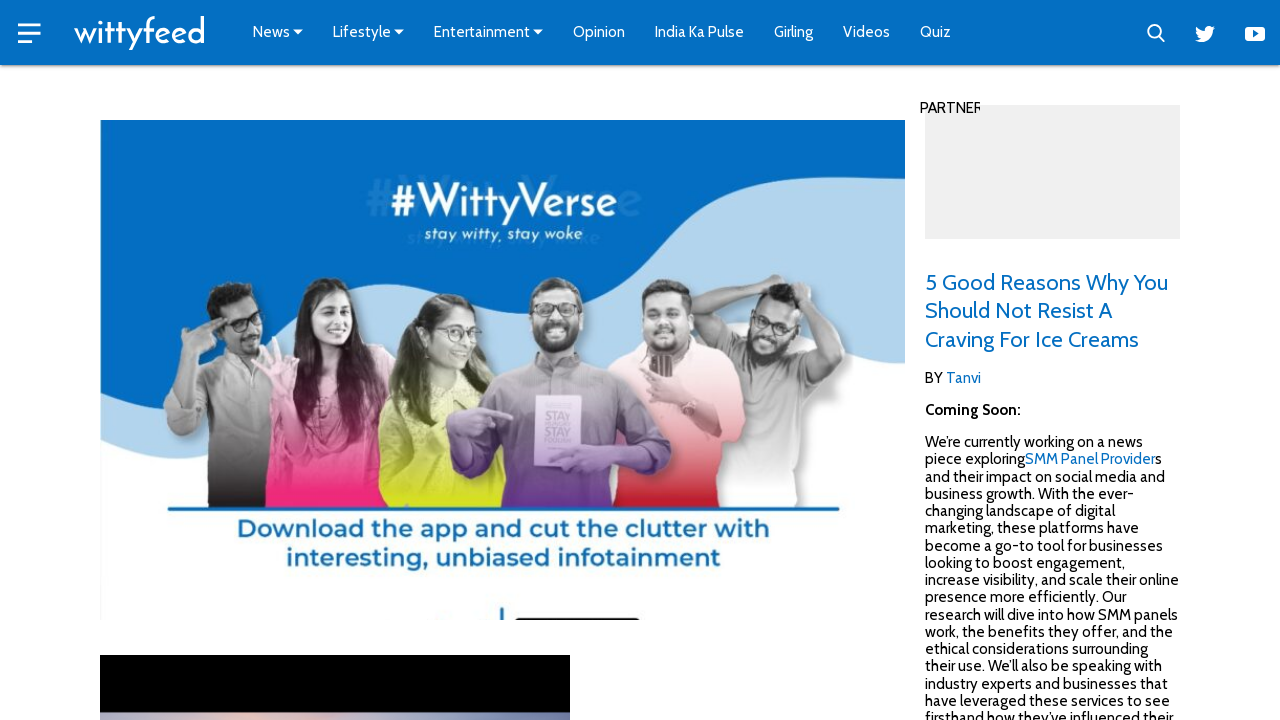

Navigated to https://www.wittyfeed.tv
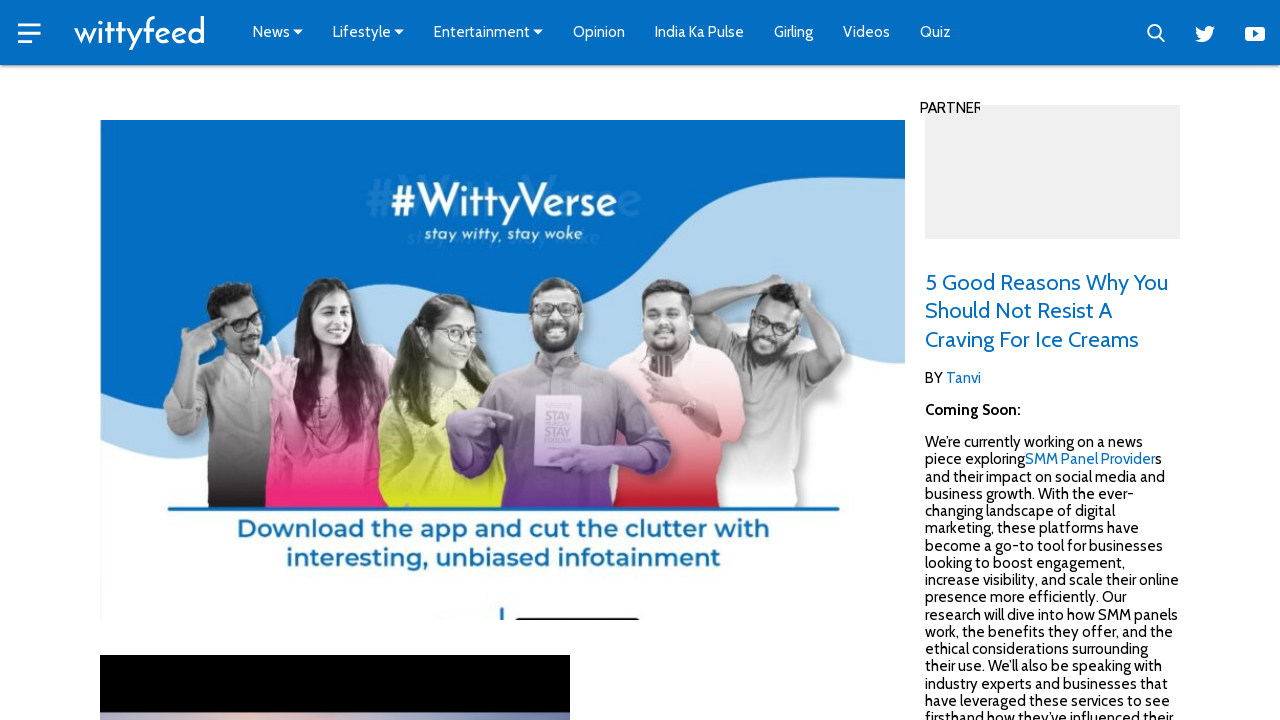

Clicked menu icon to open side category drawer at (29, 33) on body > header > nav > div > div > a.sidenav-trigger > svg > path
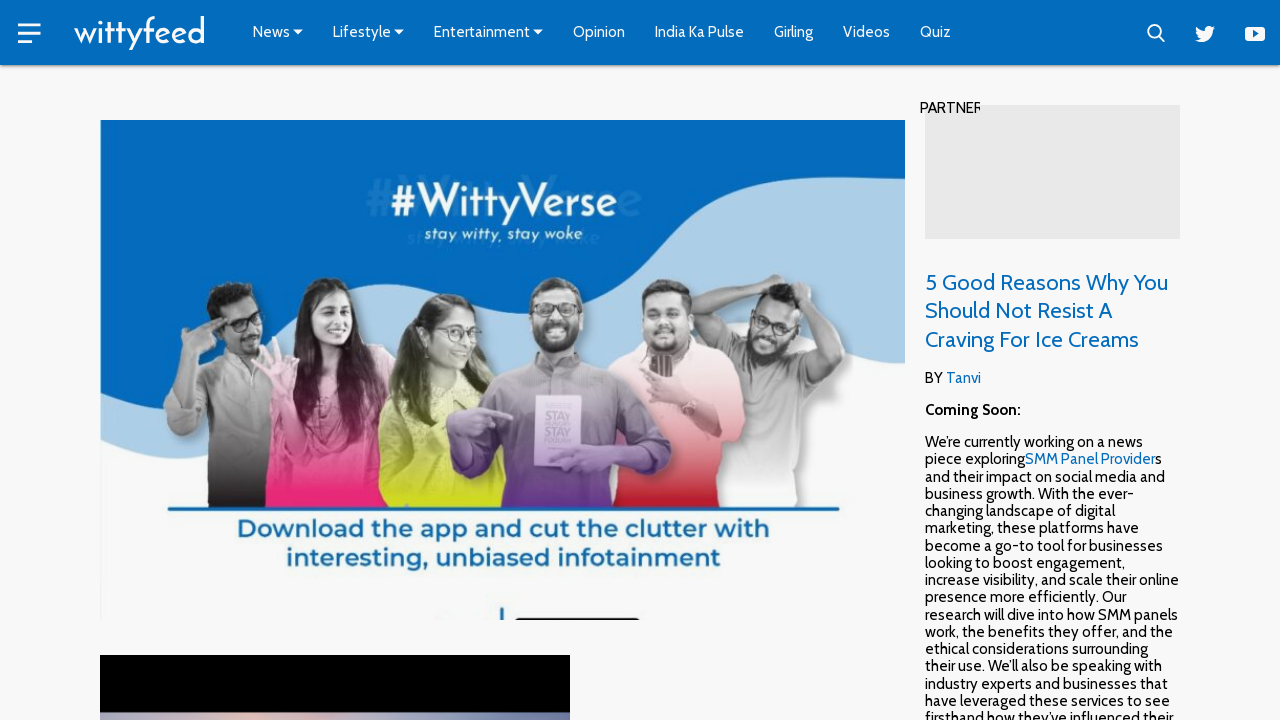

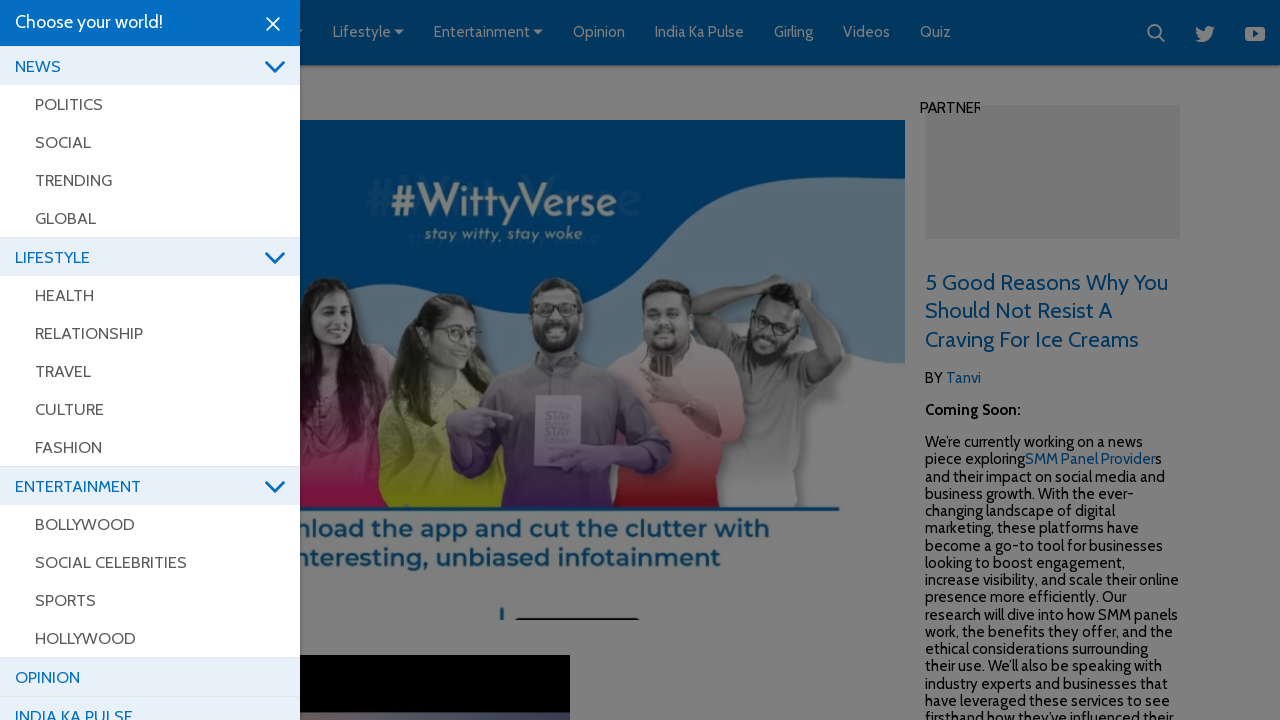